Tests mortgage calculator form by filling in mortgage amount and down payment fields

Starting URL: https://www.mlcalc.com

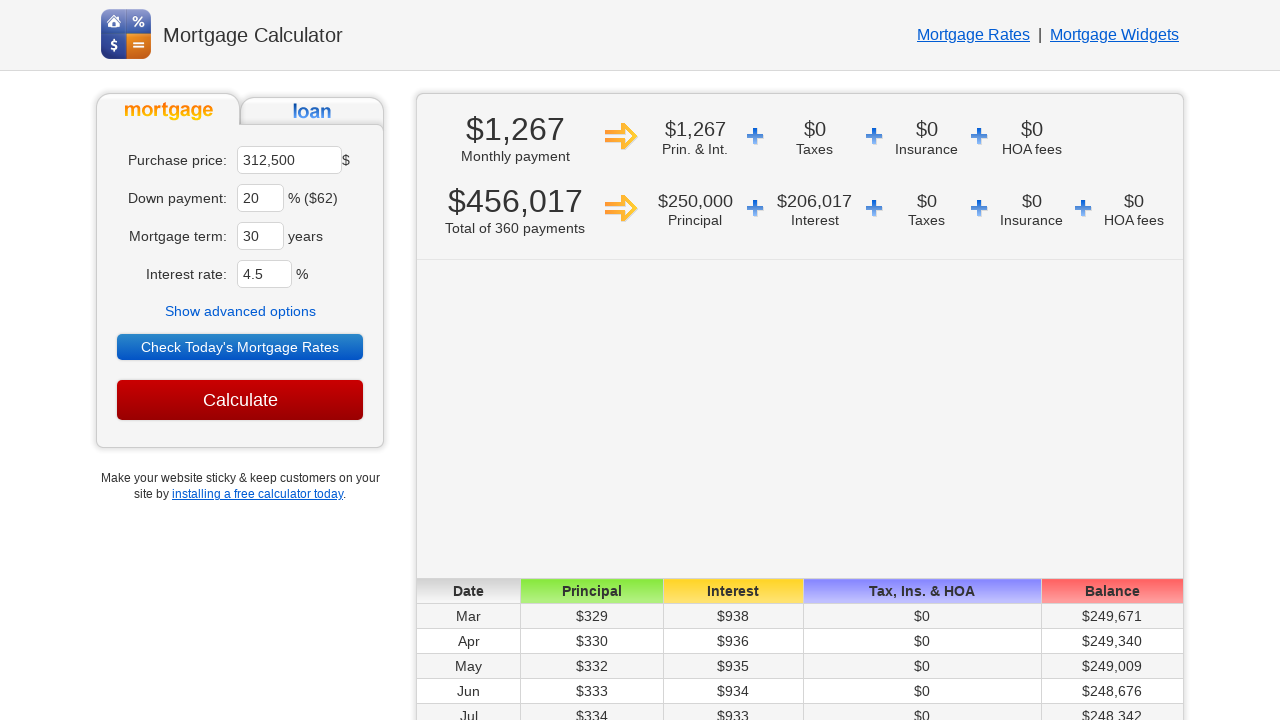

Waited 2 seconds for page to load
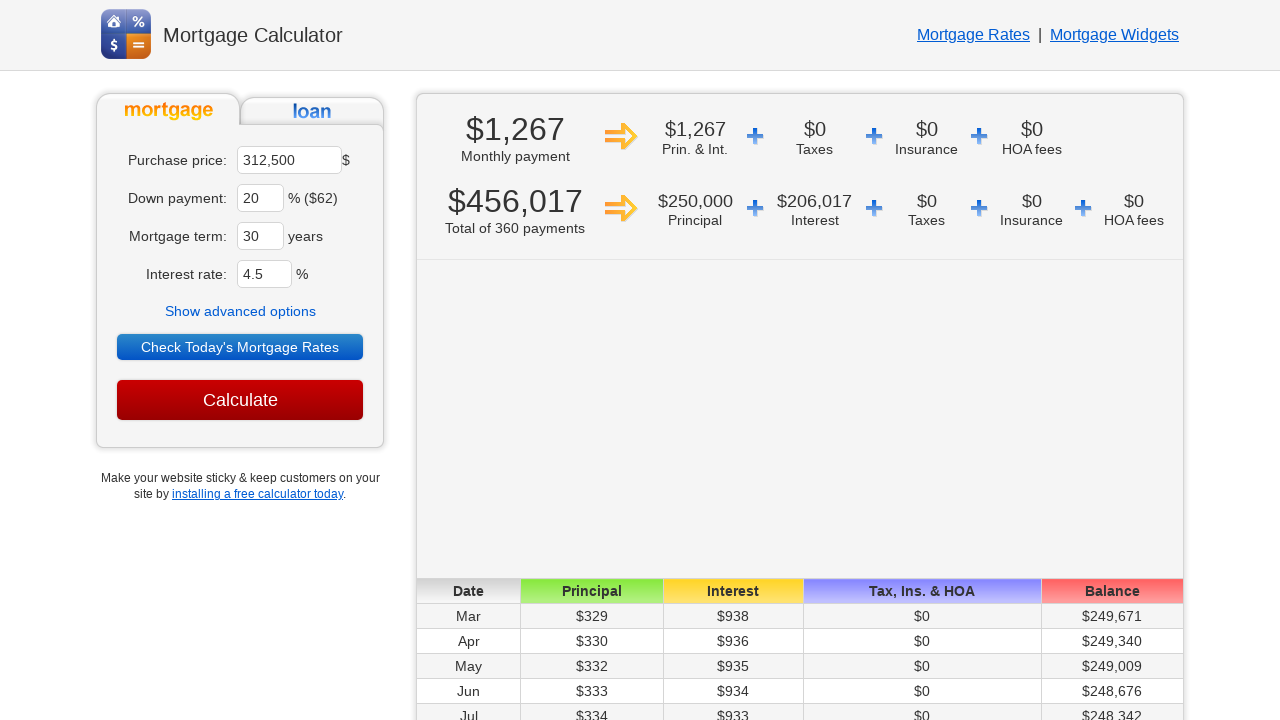

Located mortgage amount input field
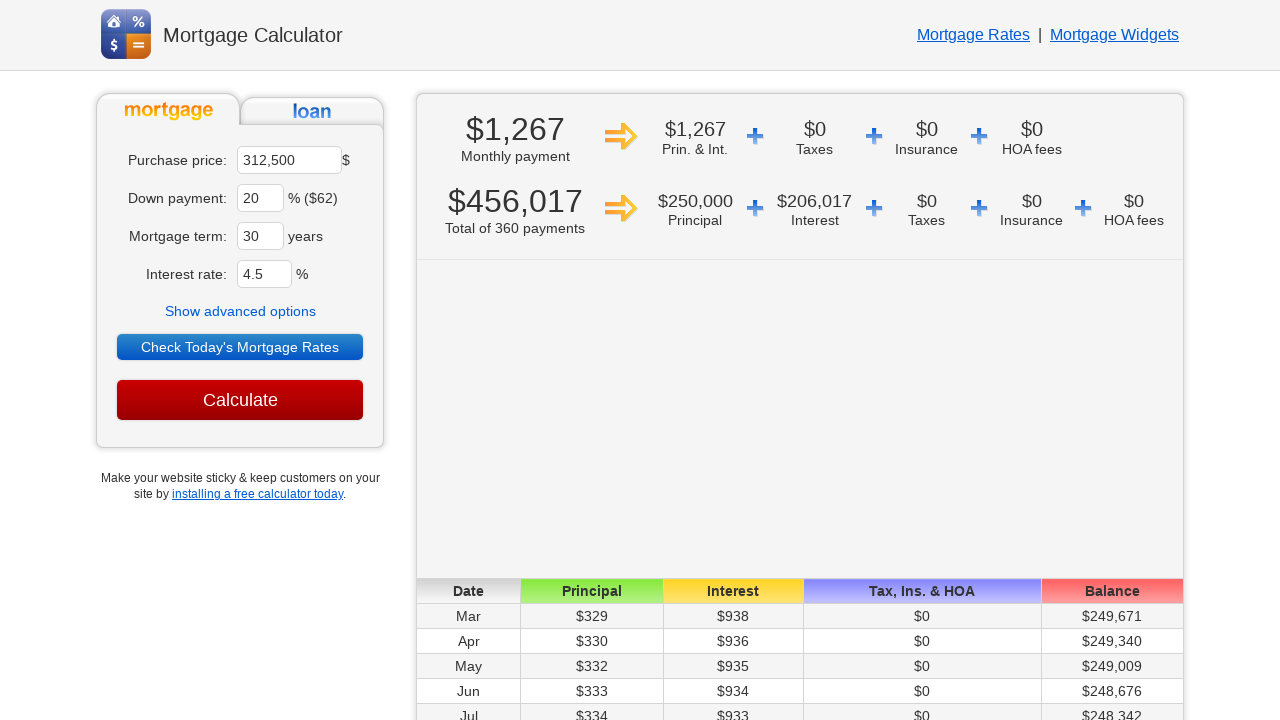

Cleared mortgage amount field on input[name='ma']
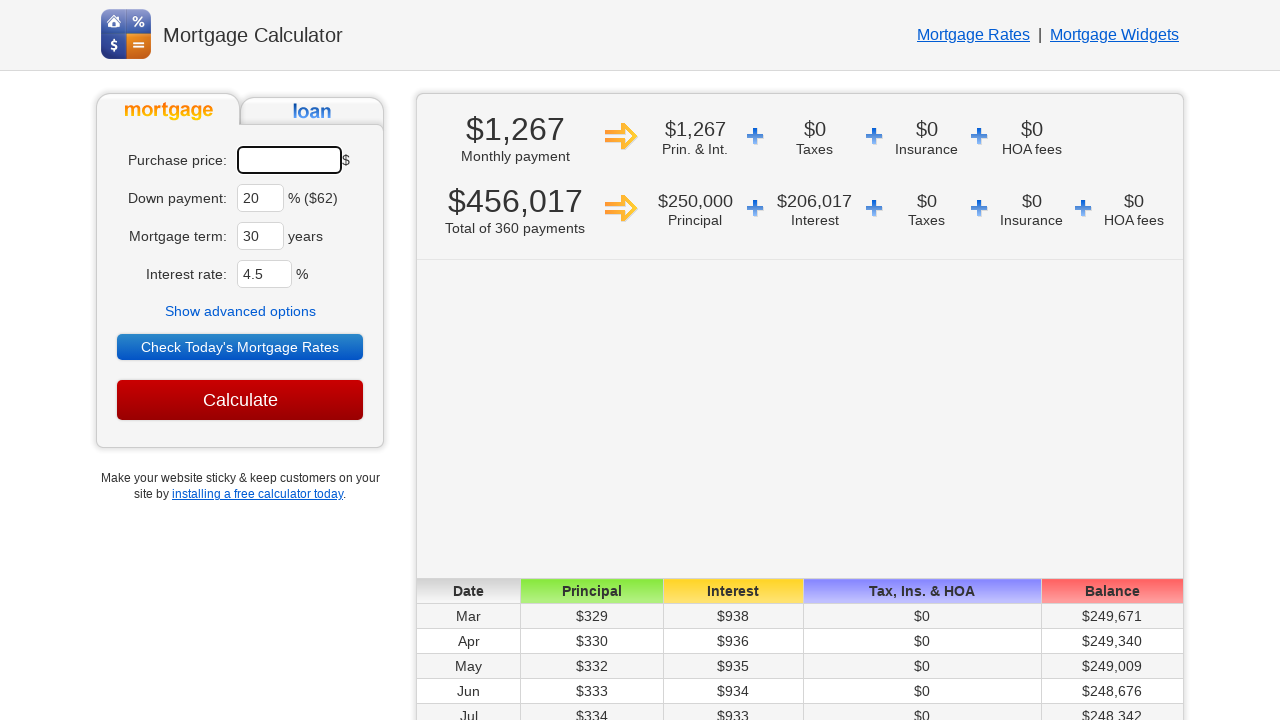

Filled mortgage amount field with 456700 on input[name='ma']
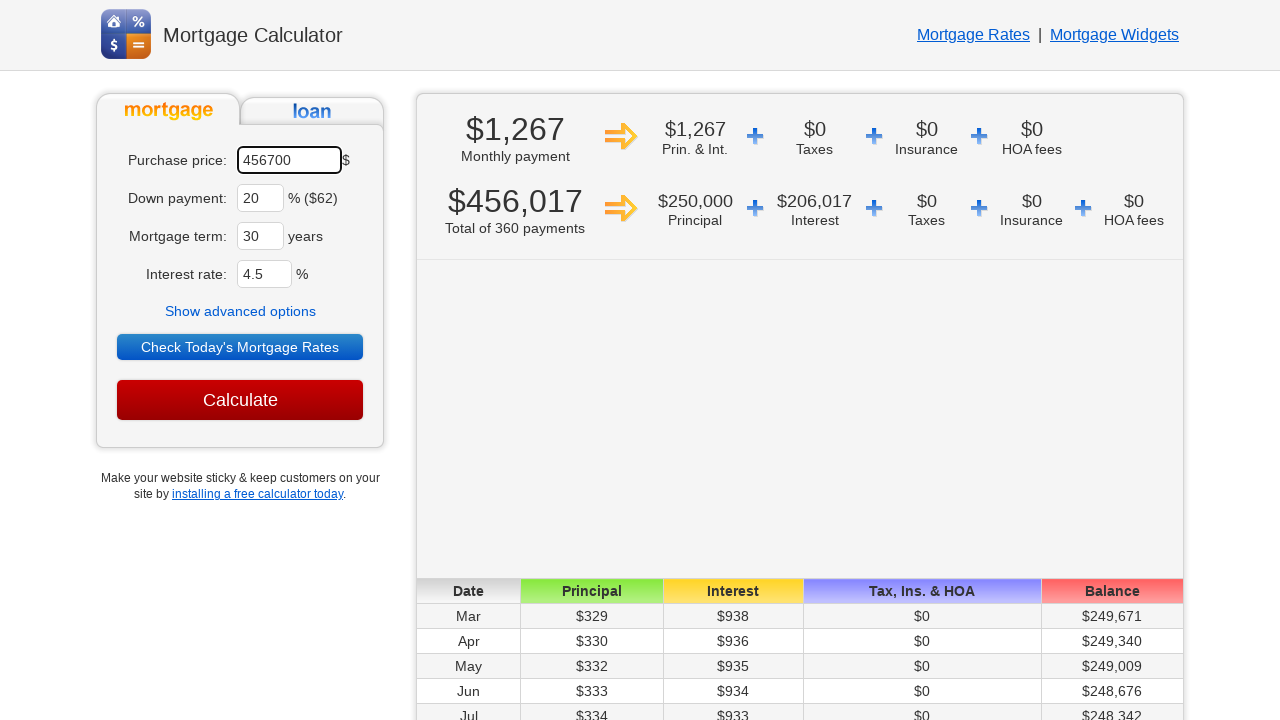

Located down payment input field
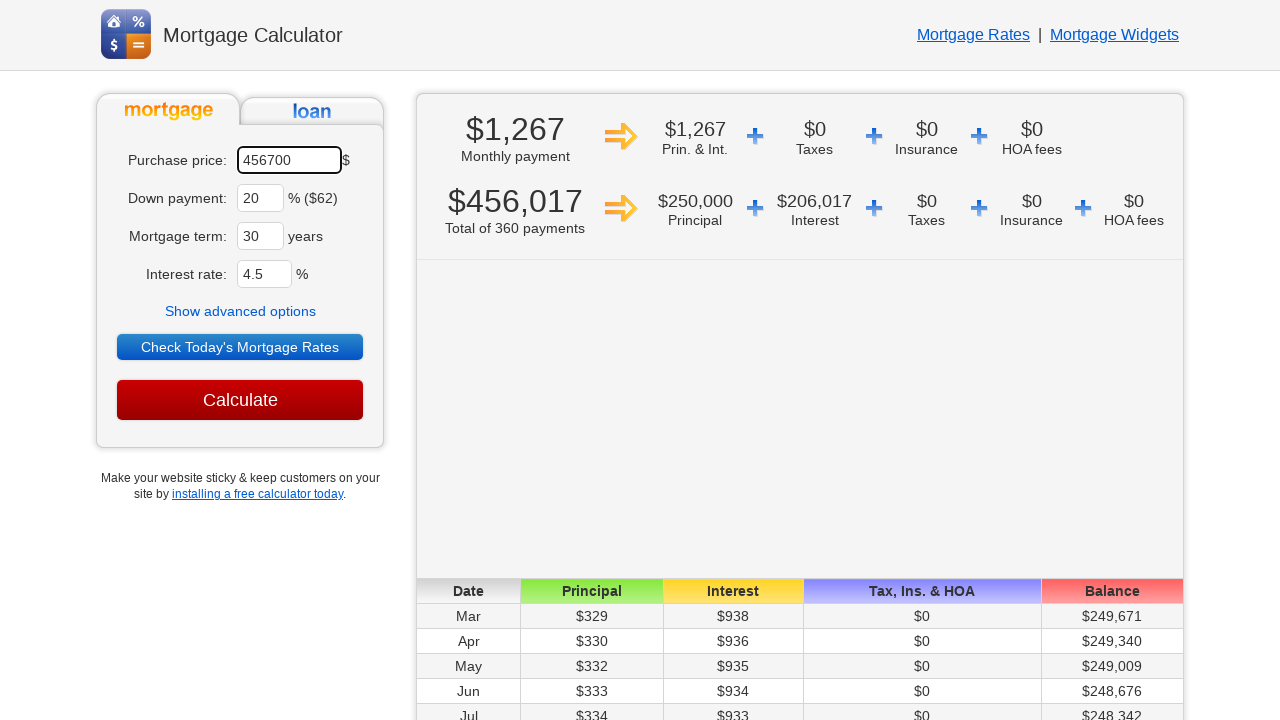

Cleared down payment field on input[name='dp']
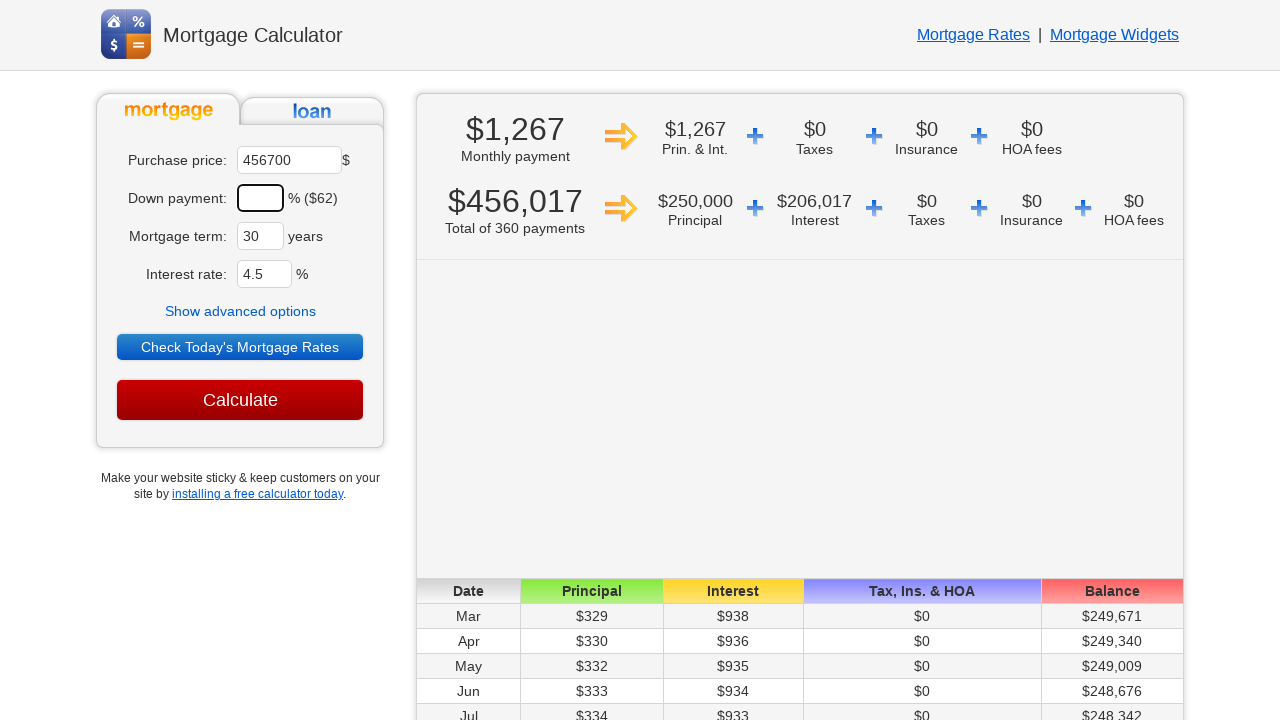

Filled down payment field with 25 on input[name='dp']
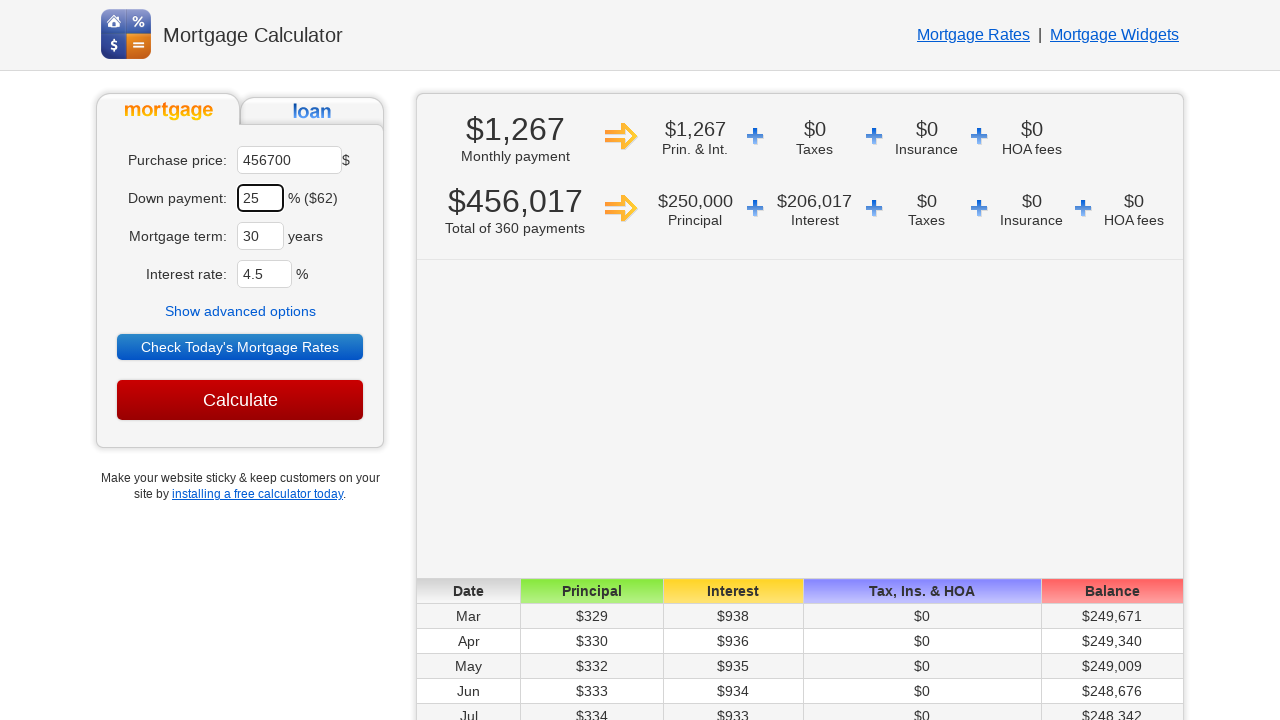

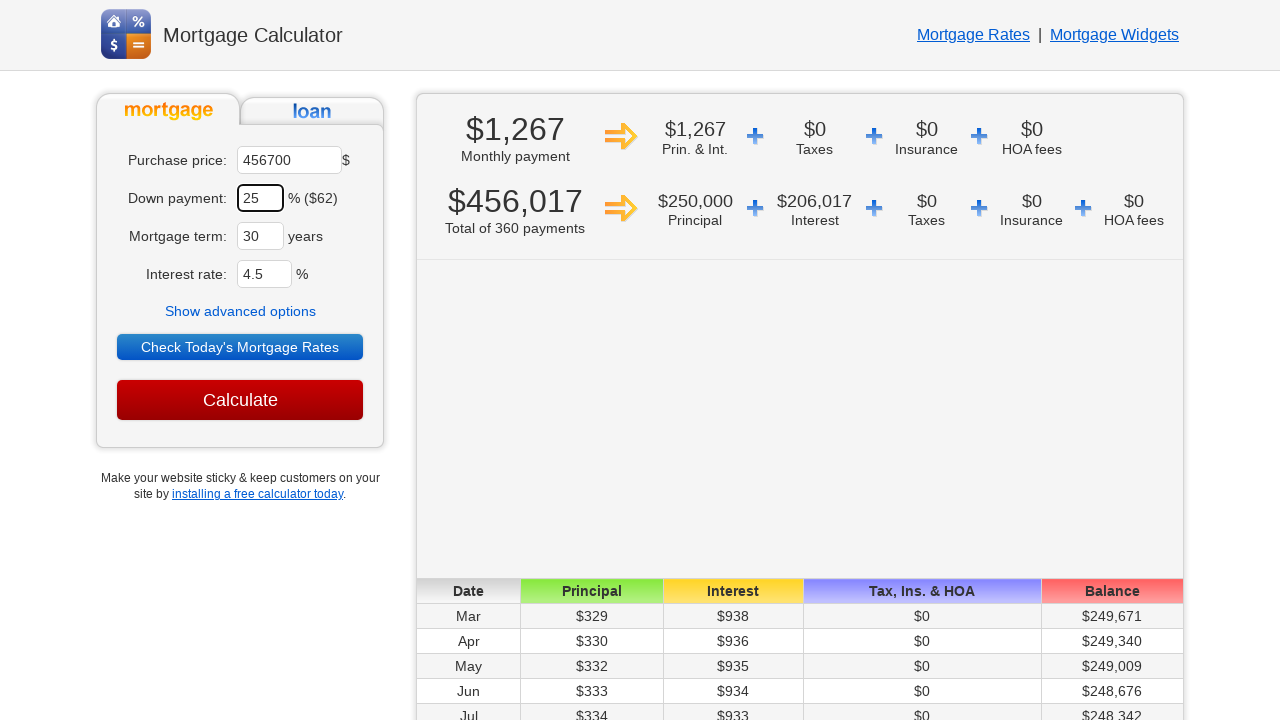